Tests infinite scroll by scrolling down repeatedly for a period of time

Starting URL: https://the-internet.herokuapp.com/infinite_scroll

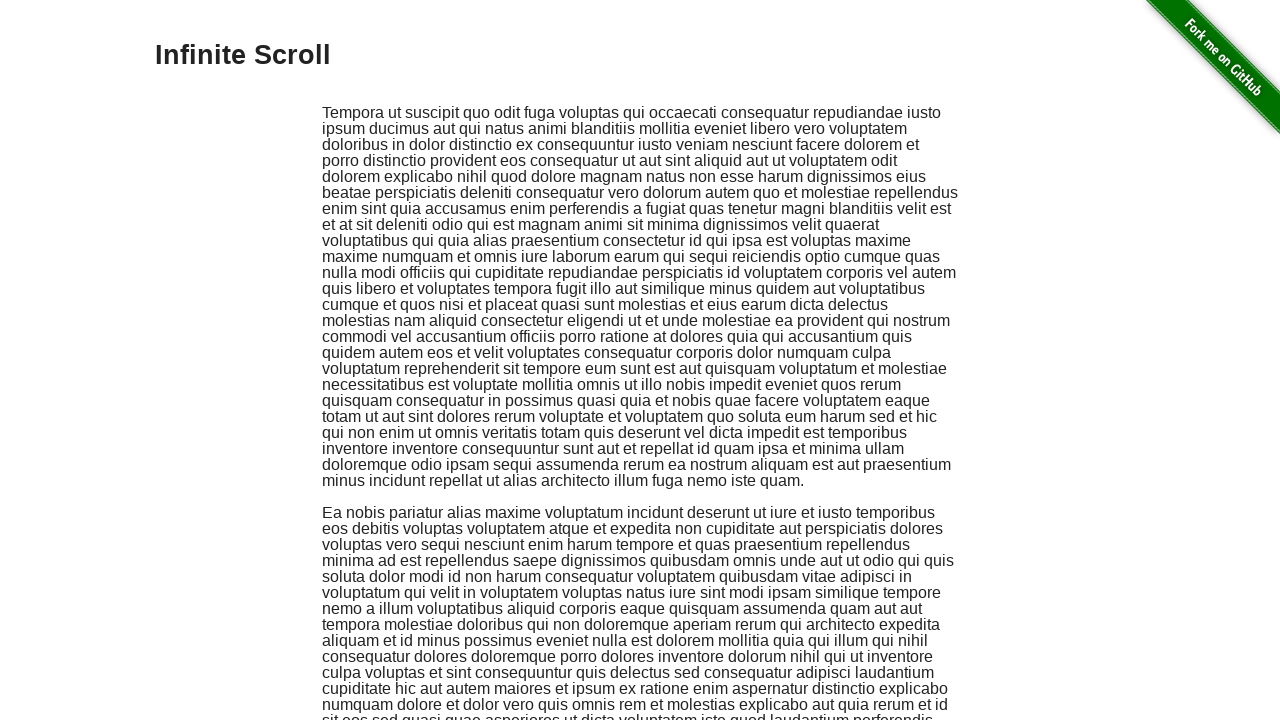

Scrolled to bottom of page
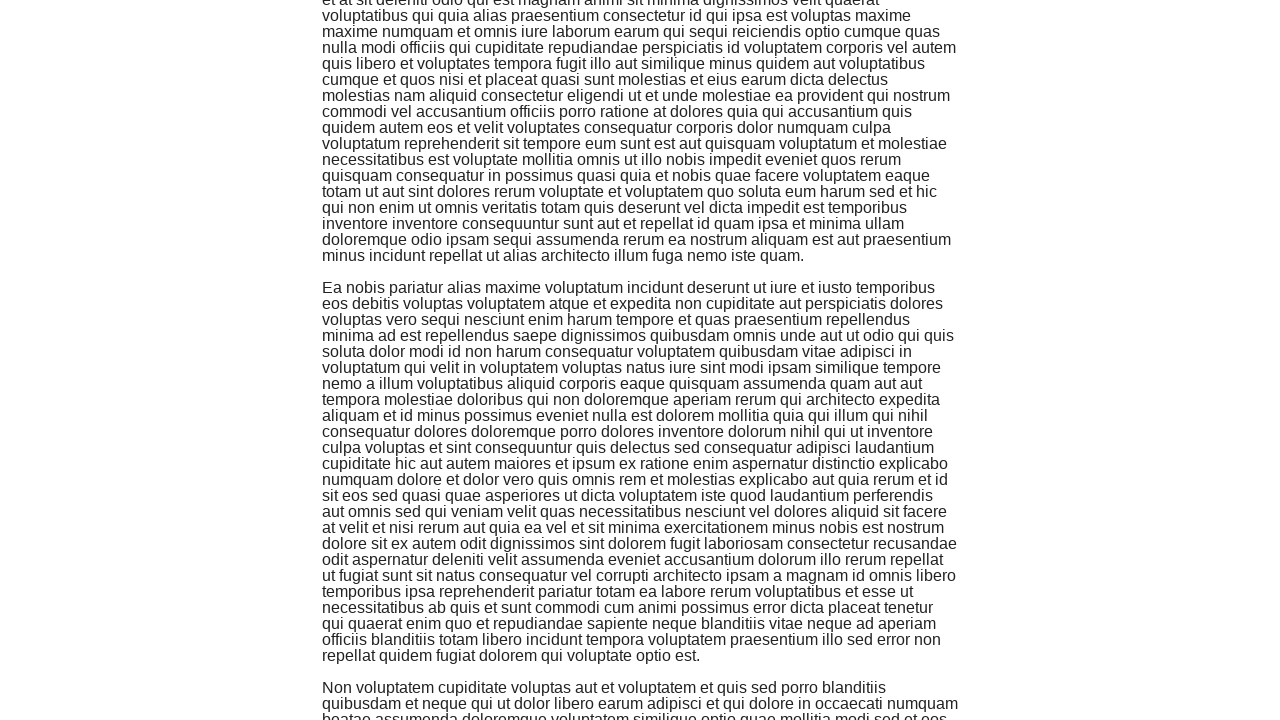

Waited 1 second for new content to load
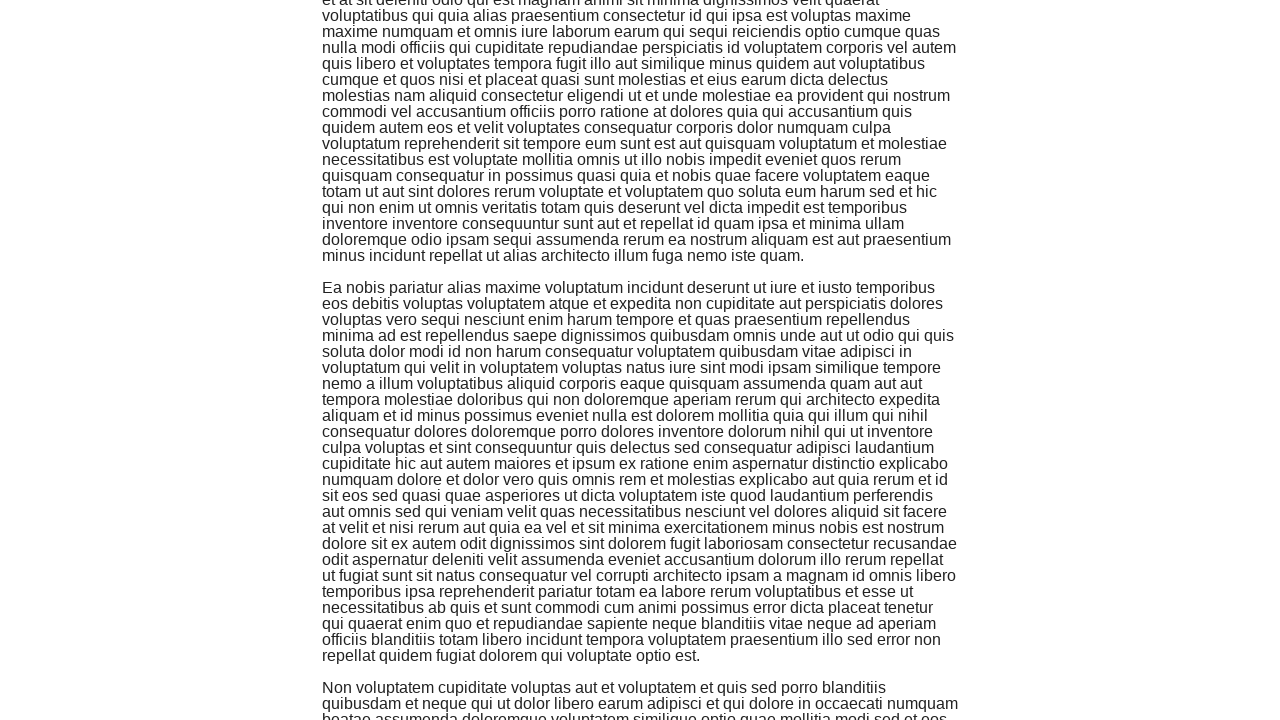

Scrolled to bottom of page
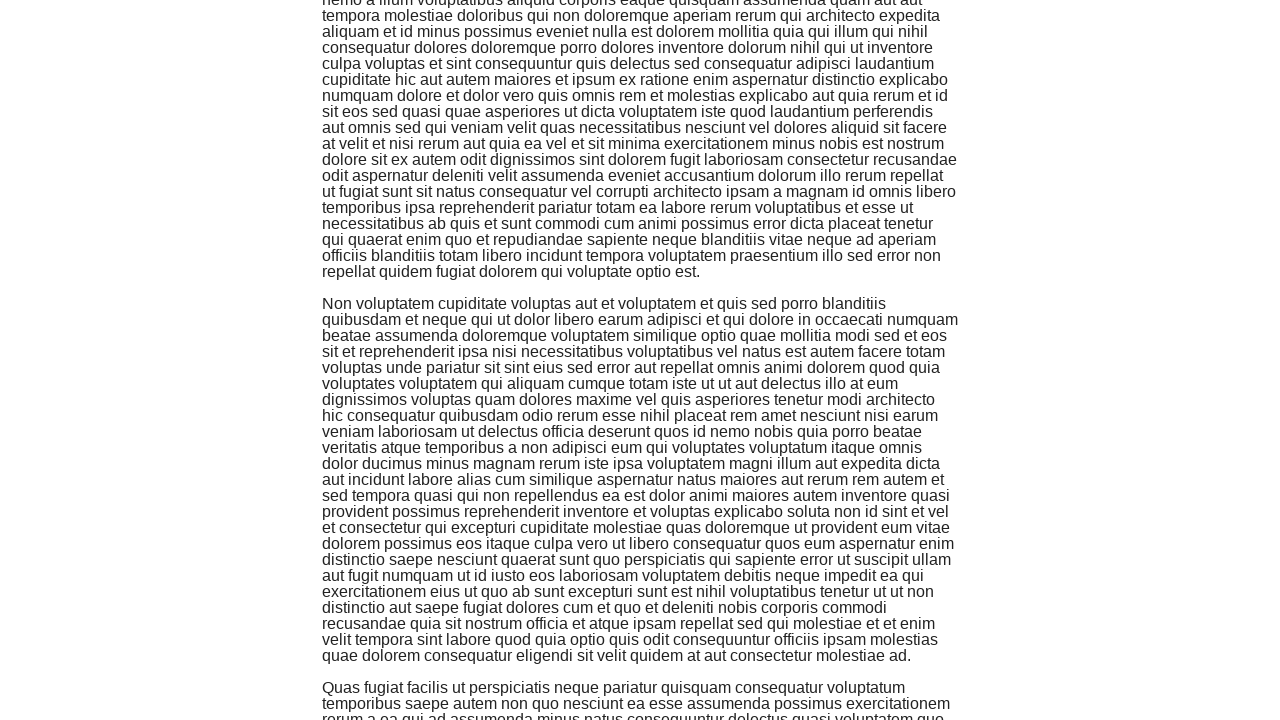

Waited 1 second for new content to load
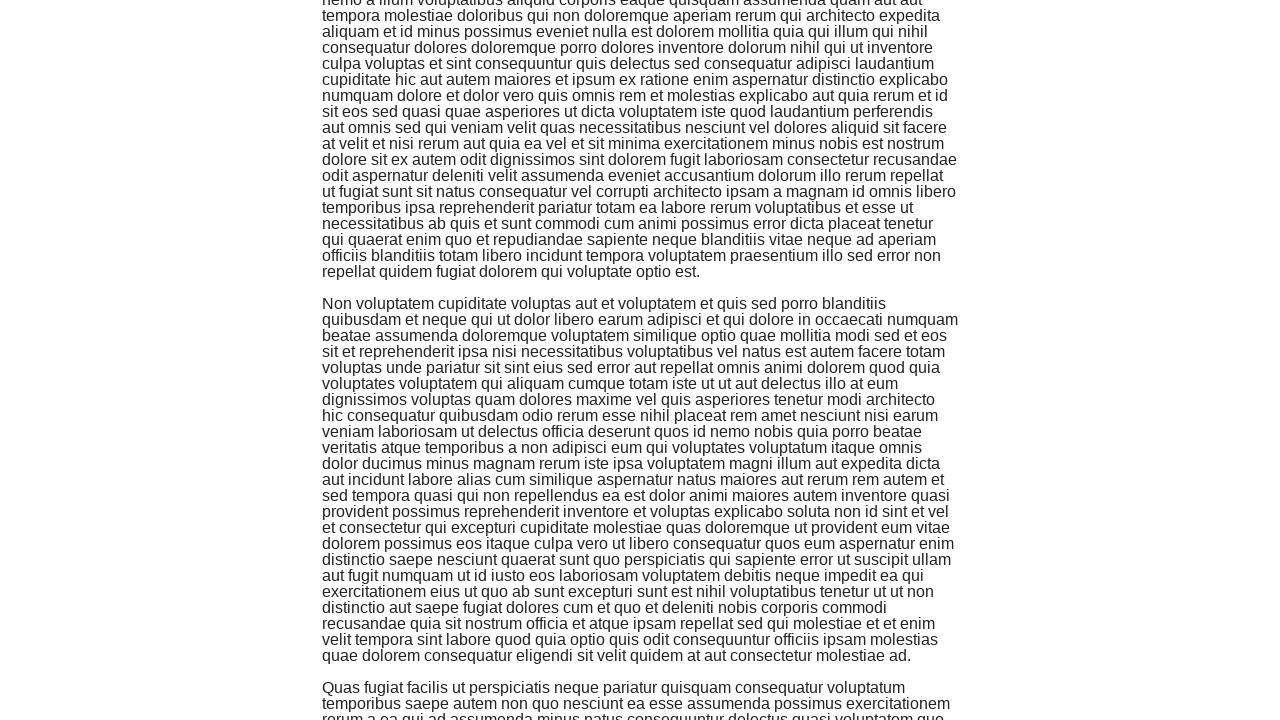

Scrolled to bottom of page
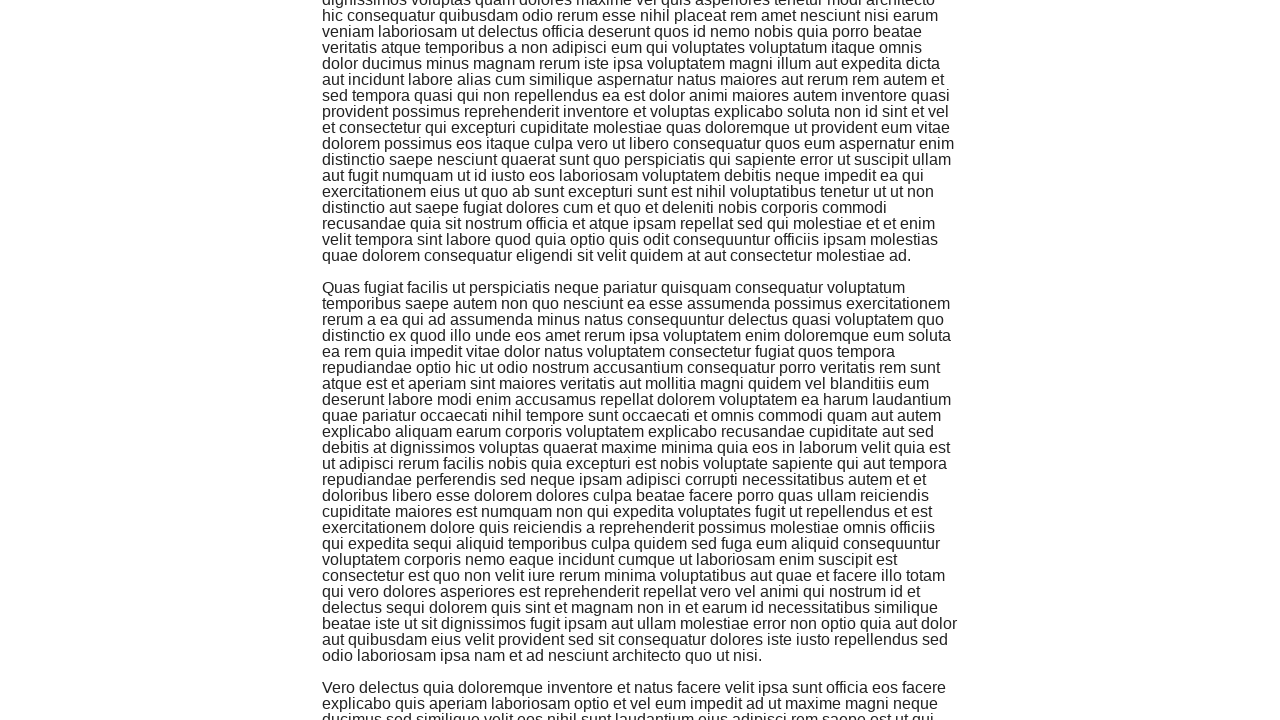

Waited 1 second for new content to load
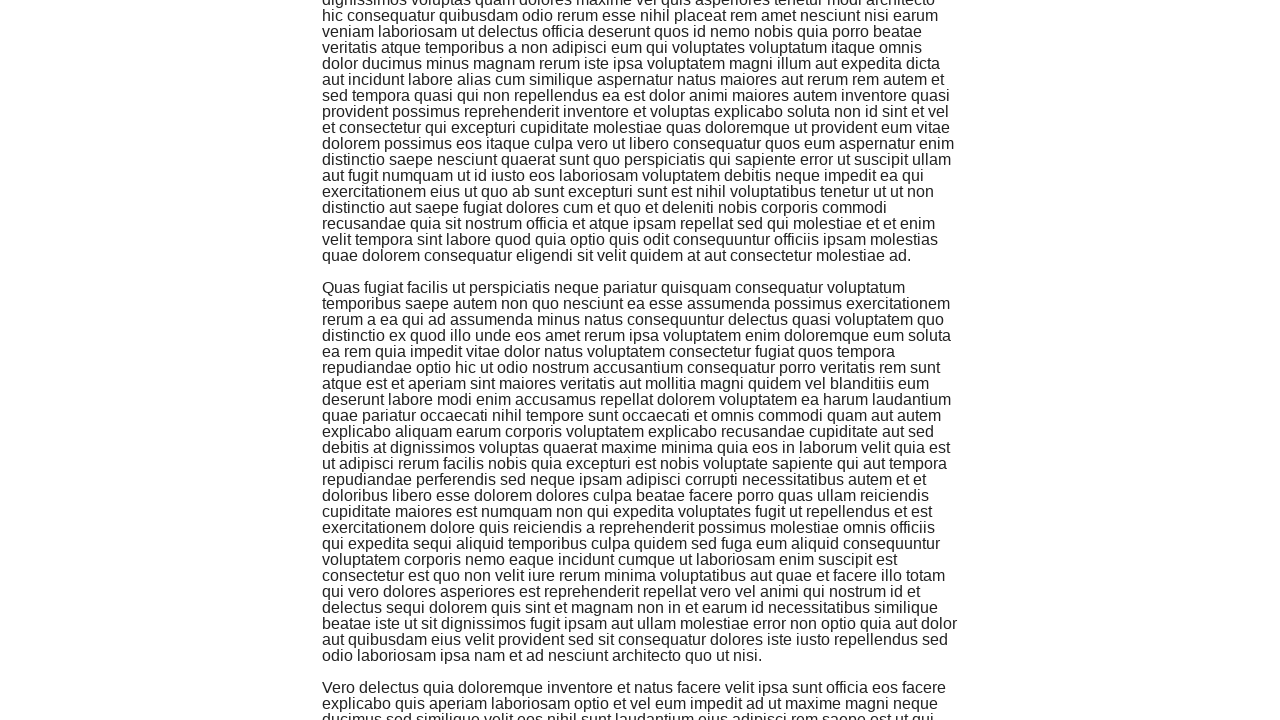

Scrolled to bottom of page
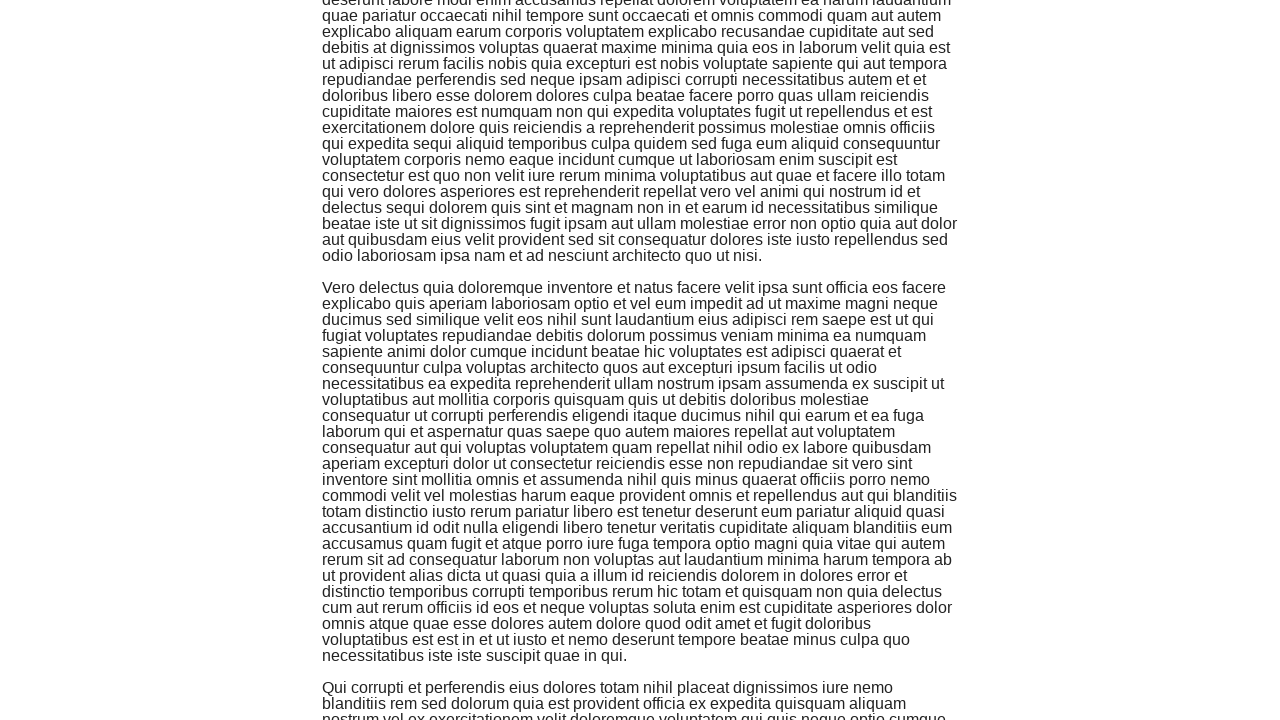

Waited 1 second for new content to load
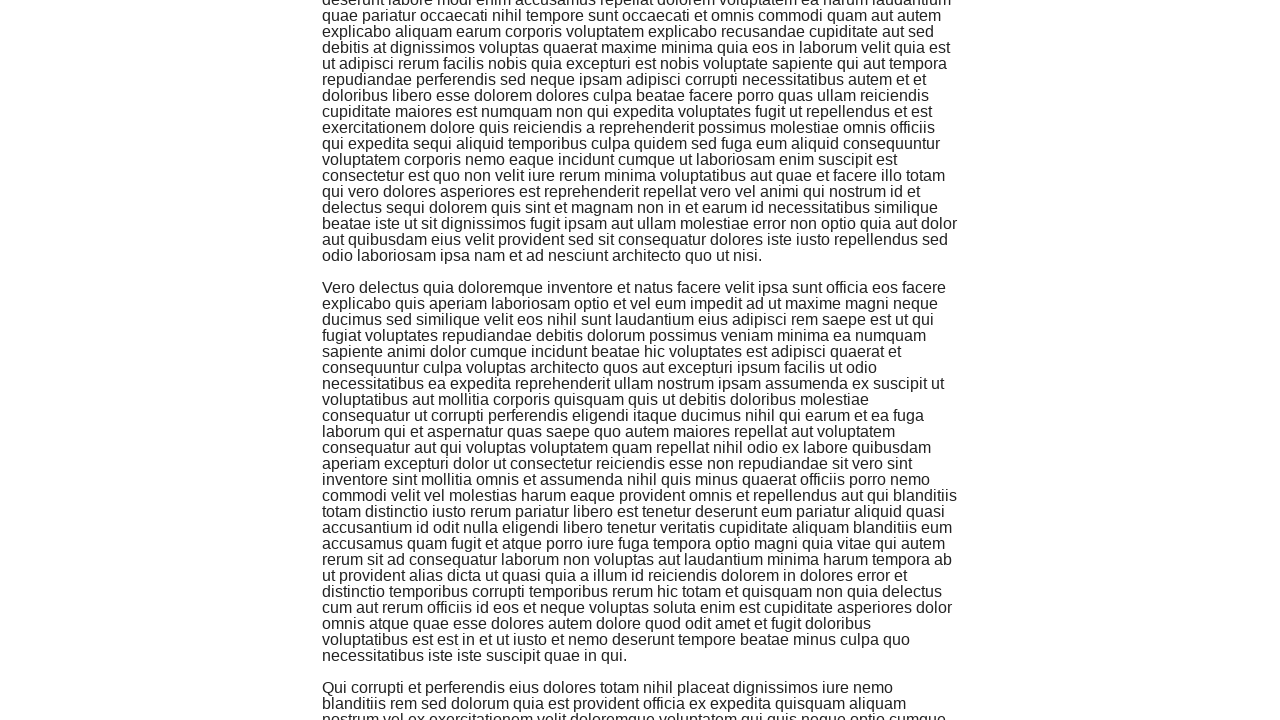

Scrolled to bottom of page
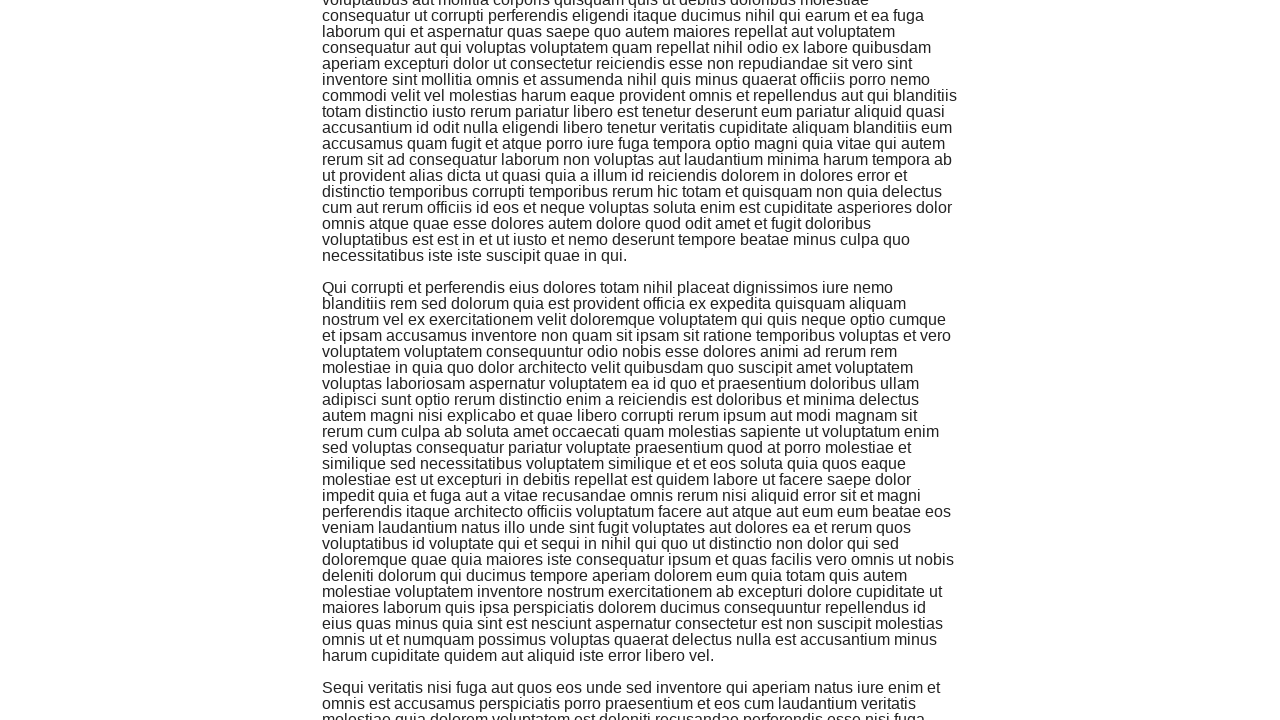

Waited 1 second for new content to load
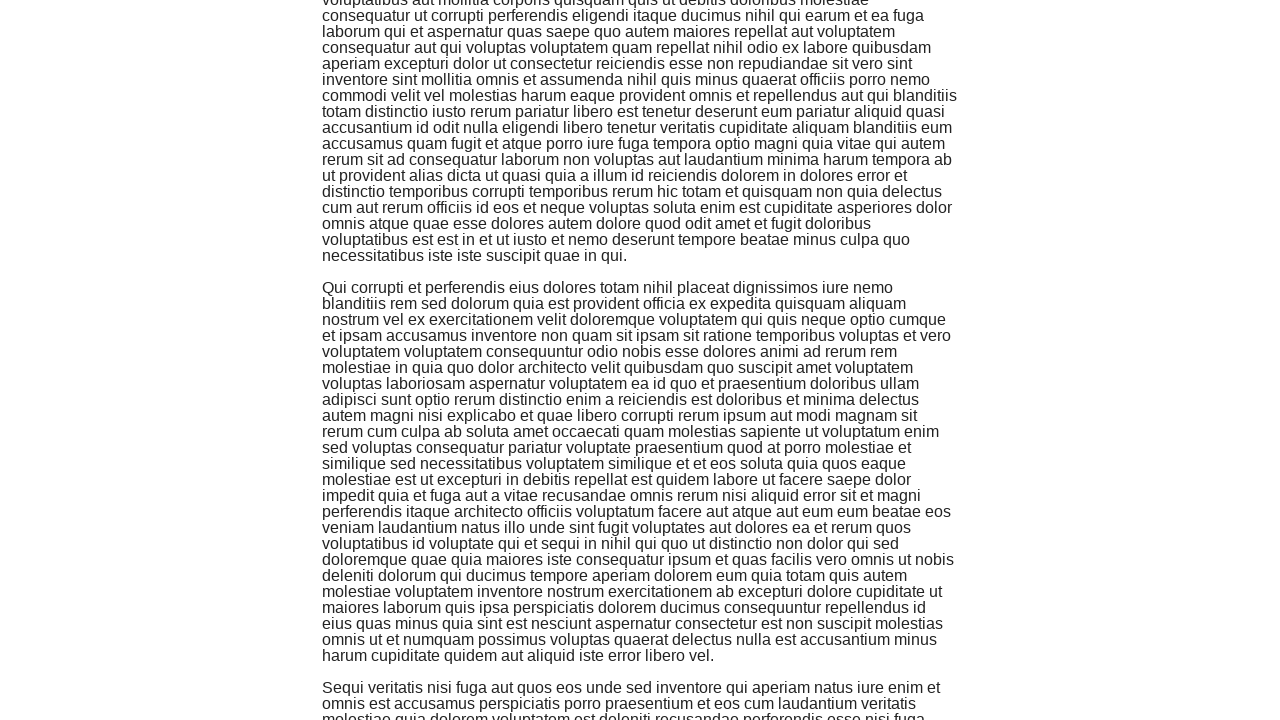

Scrolled to bottom of page
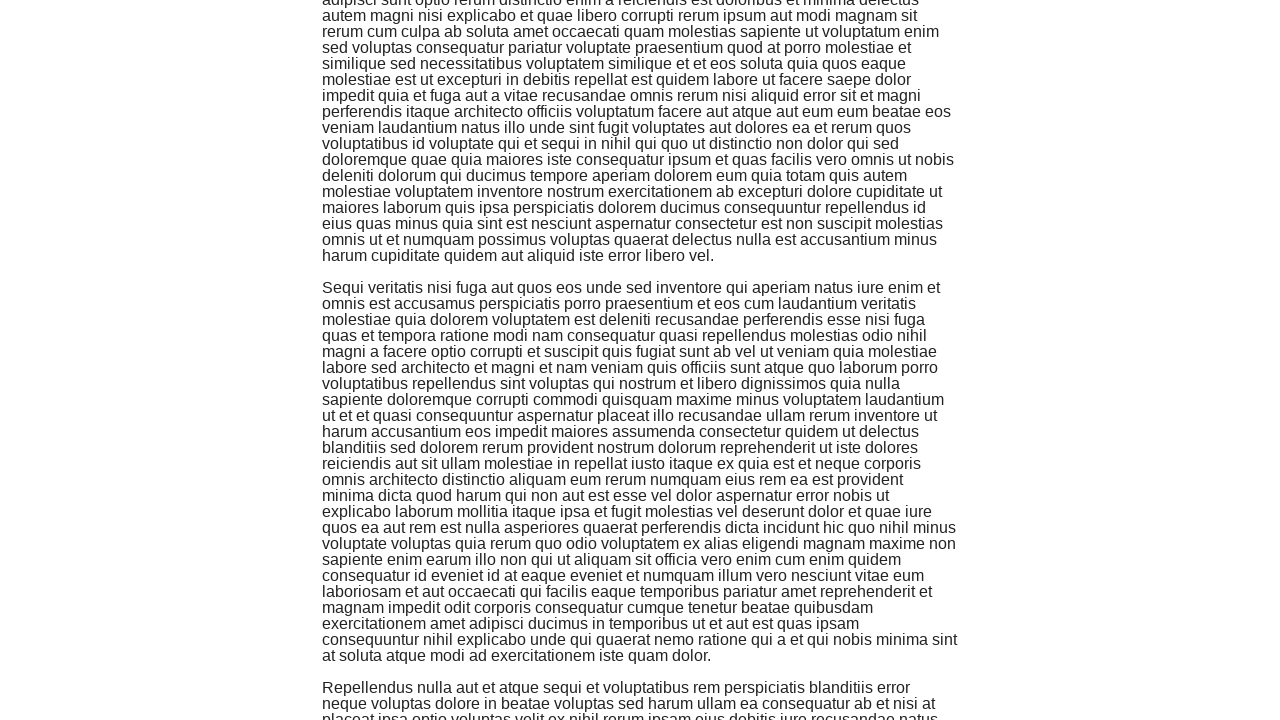

Waited 1 second for new content to load
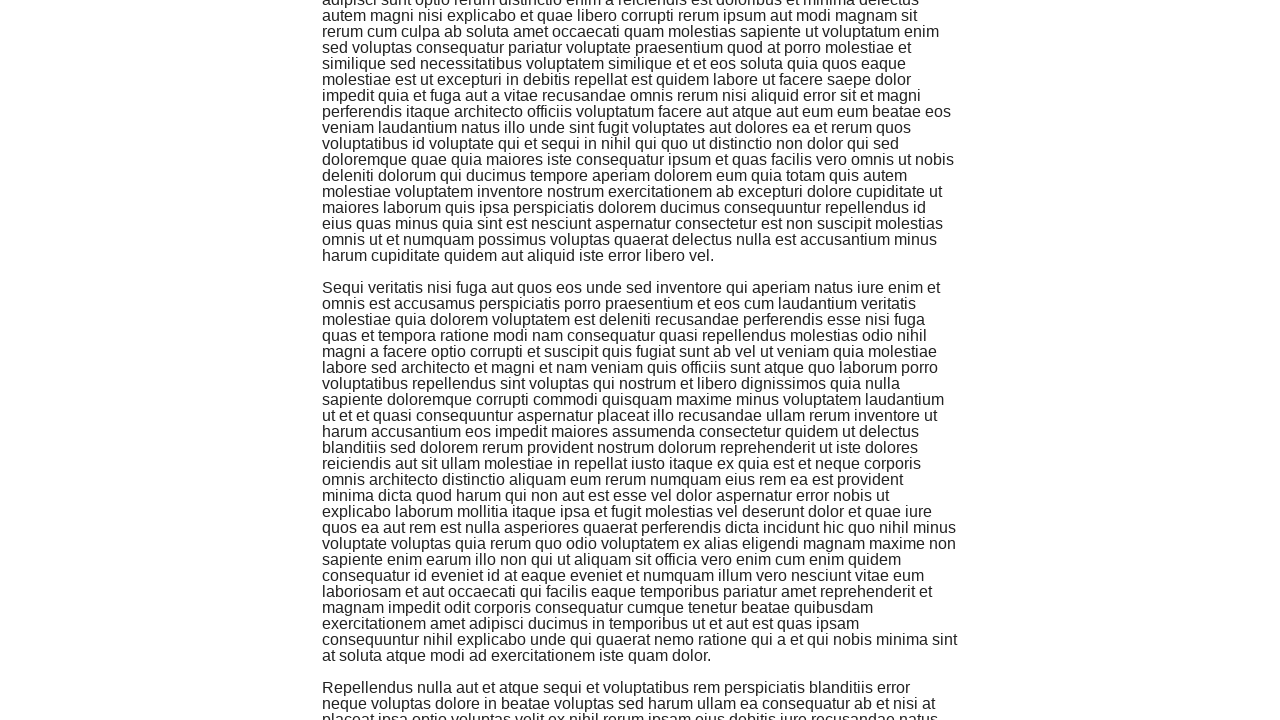

Scrolled to bottom of page
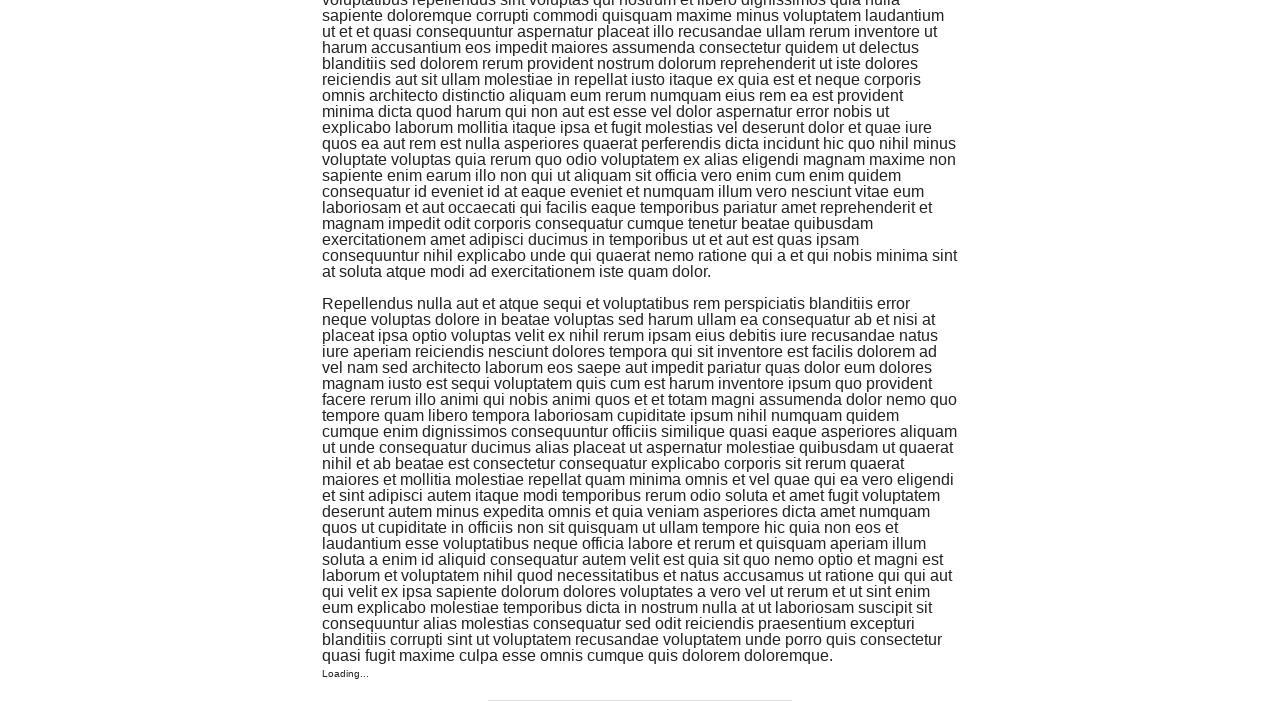

Waited 1 second for new content to load
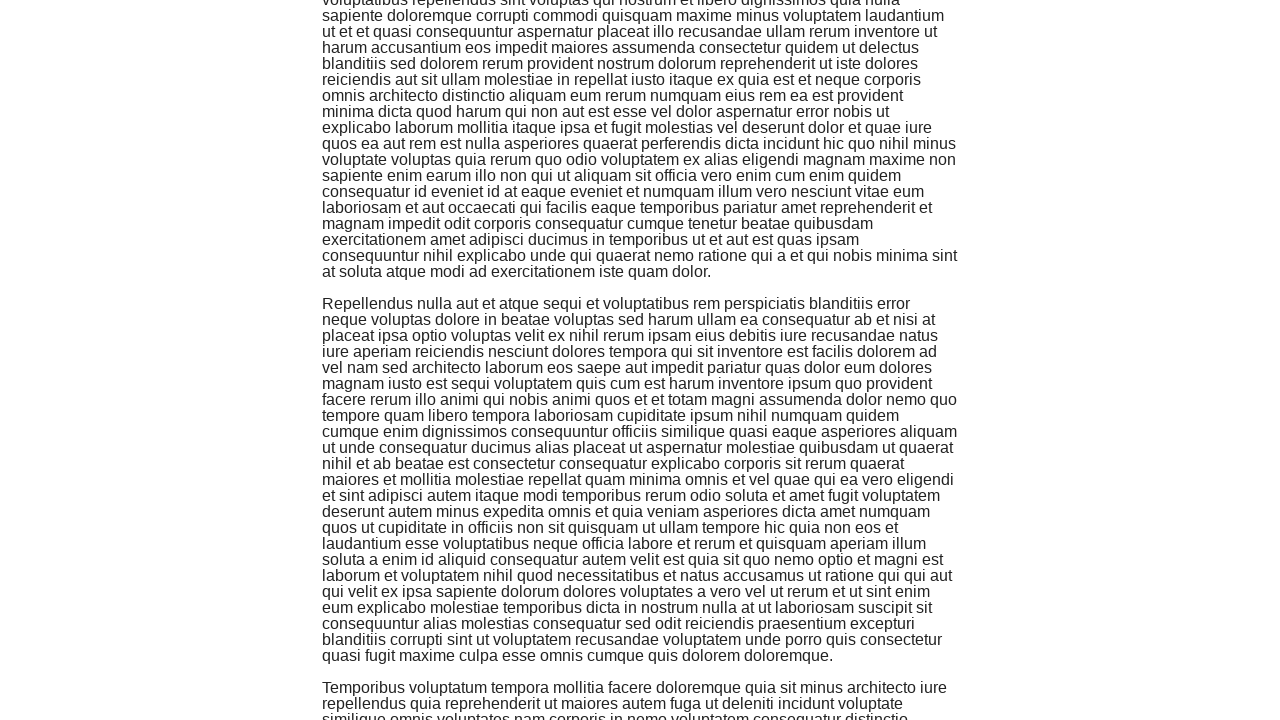

Scrolled to bottom of page
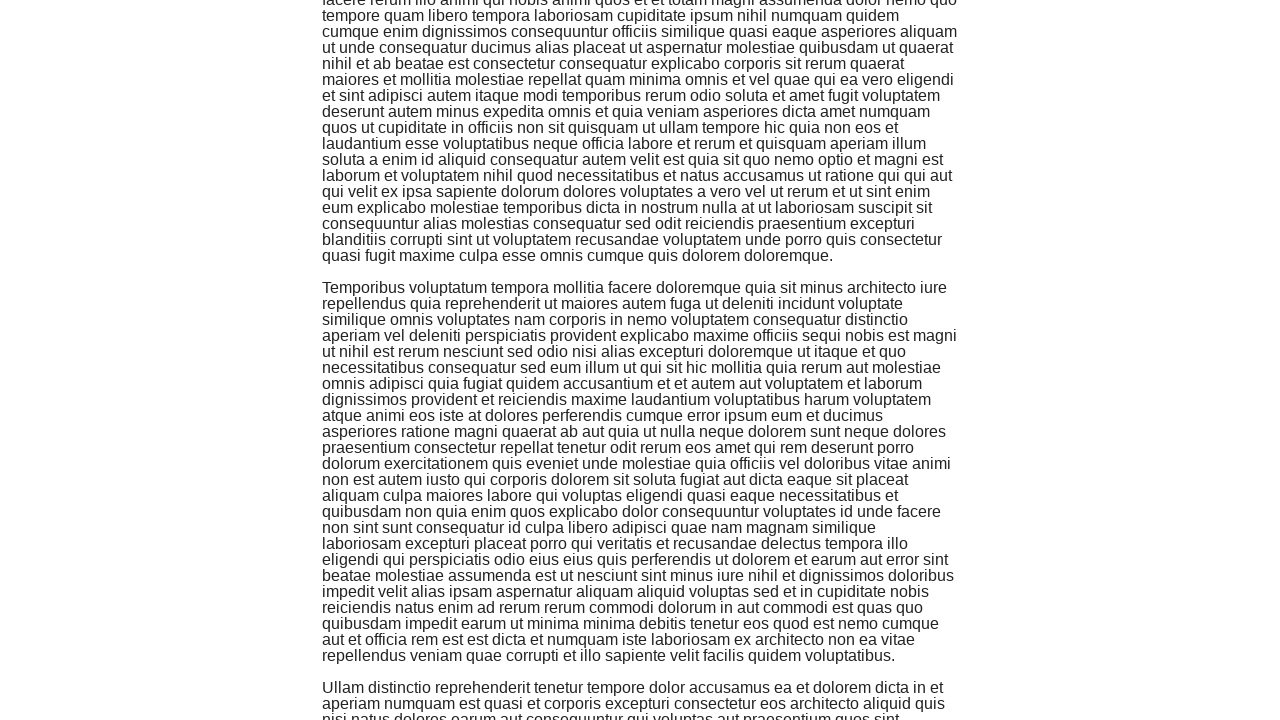

Waited 1 second for new content to load
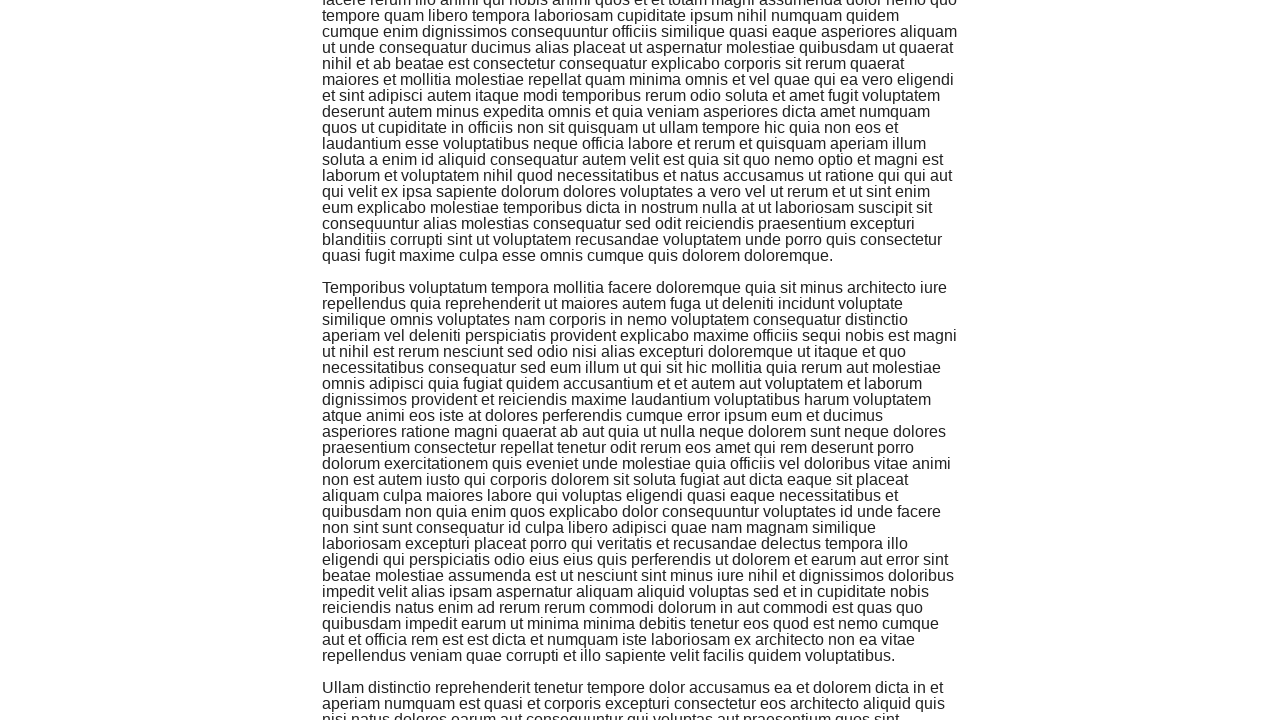

Scrolled to bottom of page
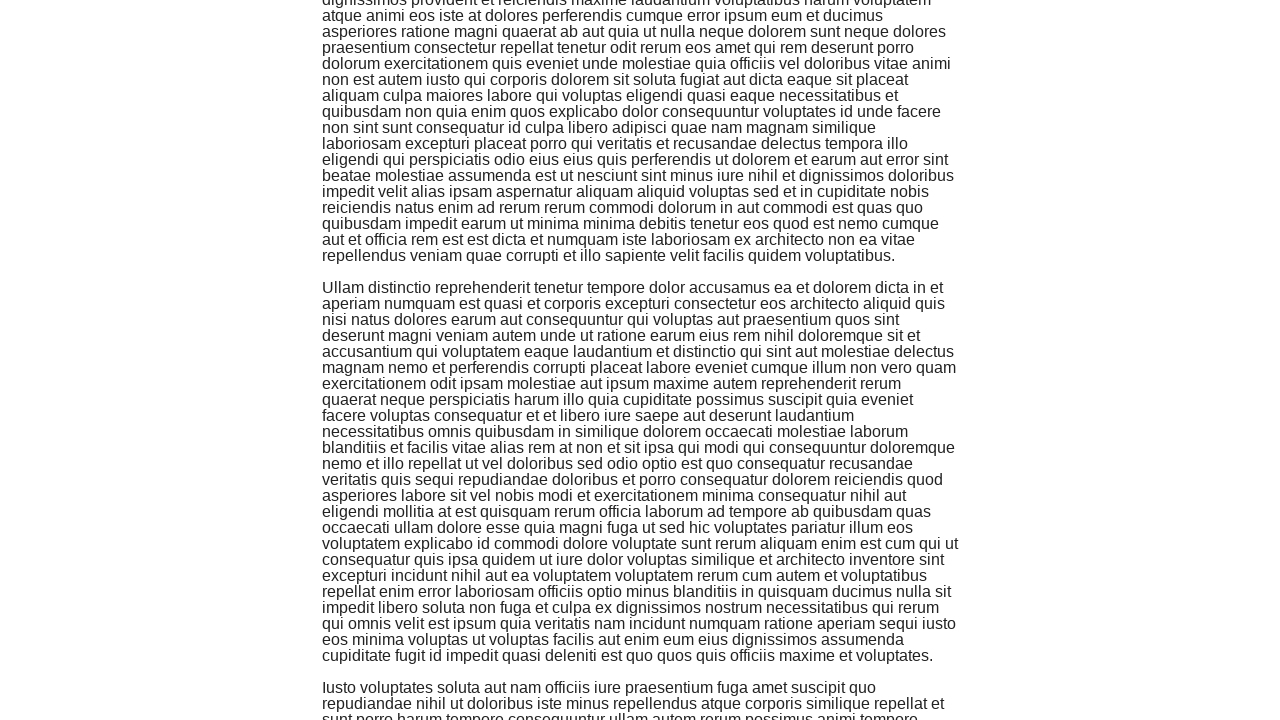

Waited 1 second for new content to load
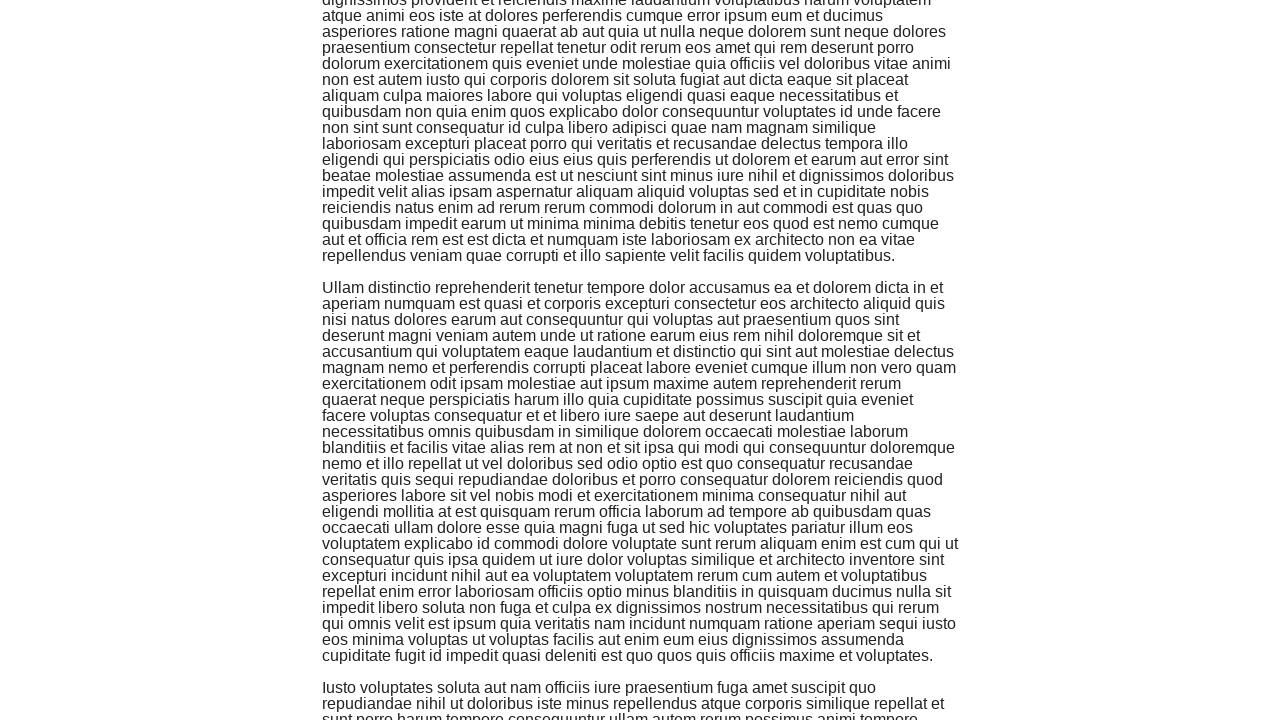

Scrolled to bottom of page
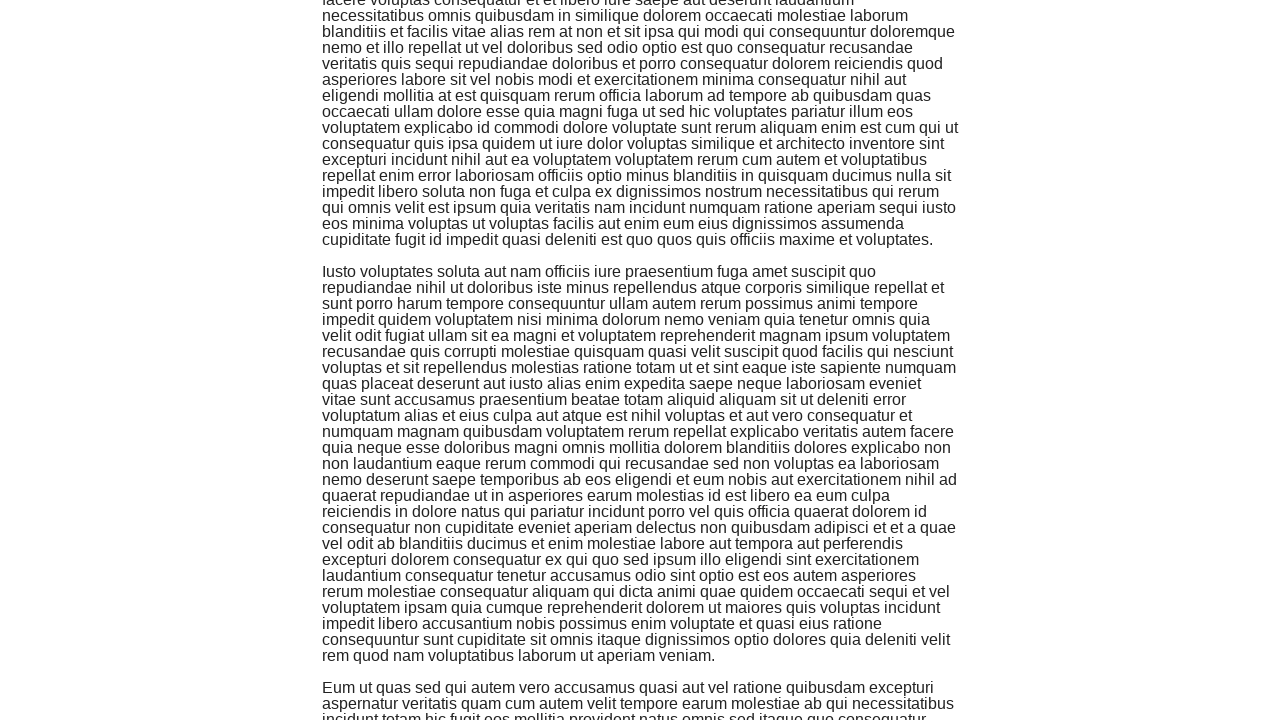

Waited 1 second for new content to load
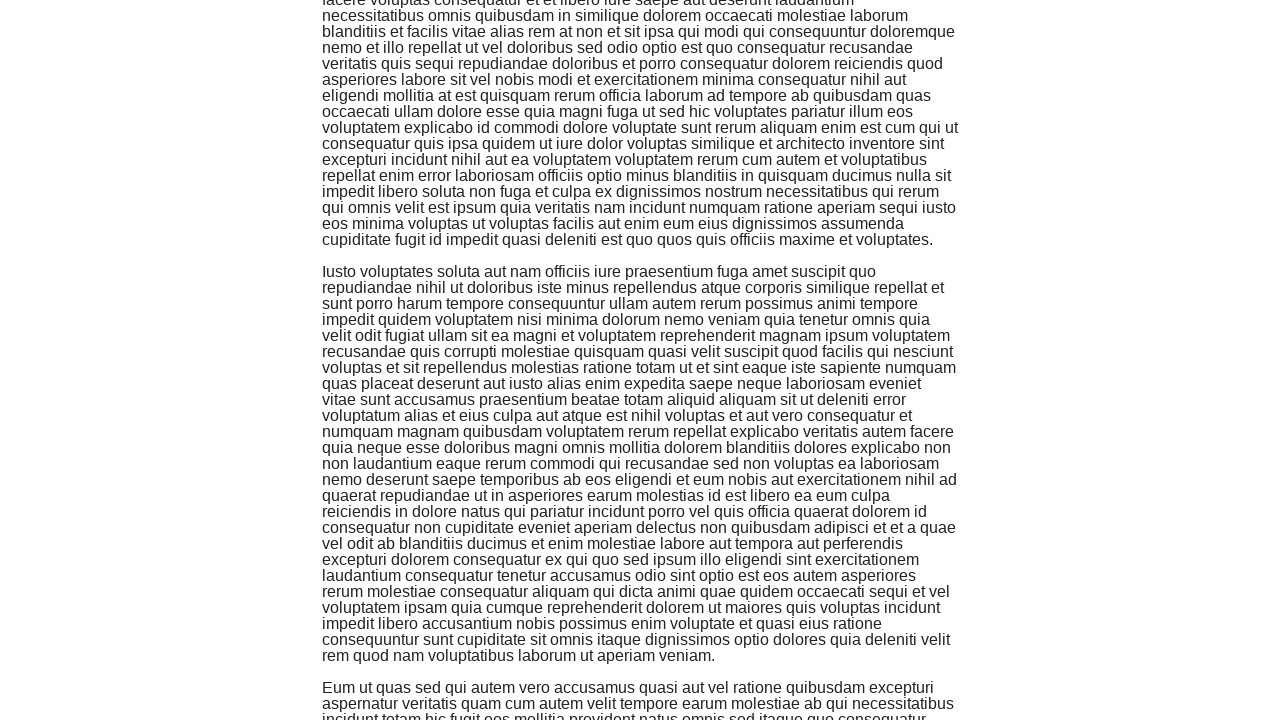

Counted 12 paragraphs with class 'jscroll-added'
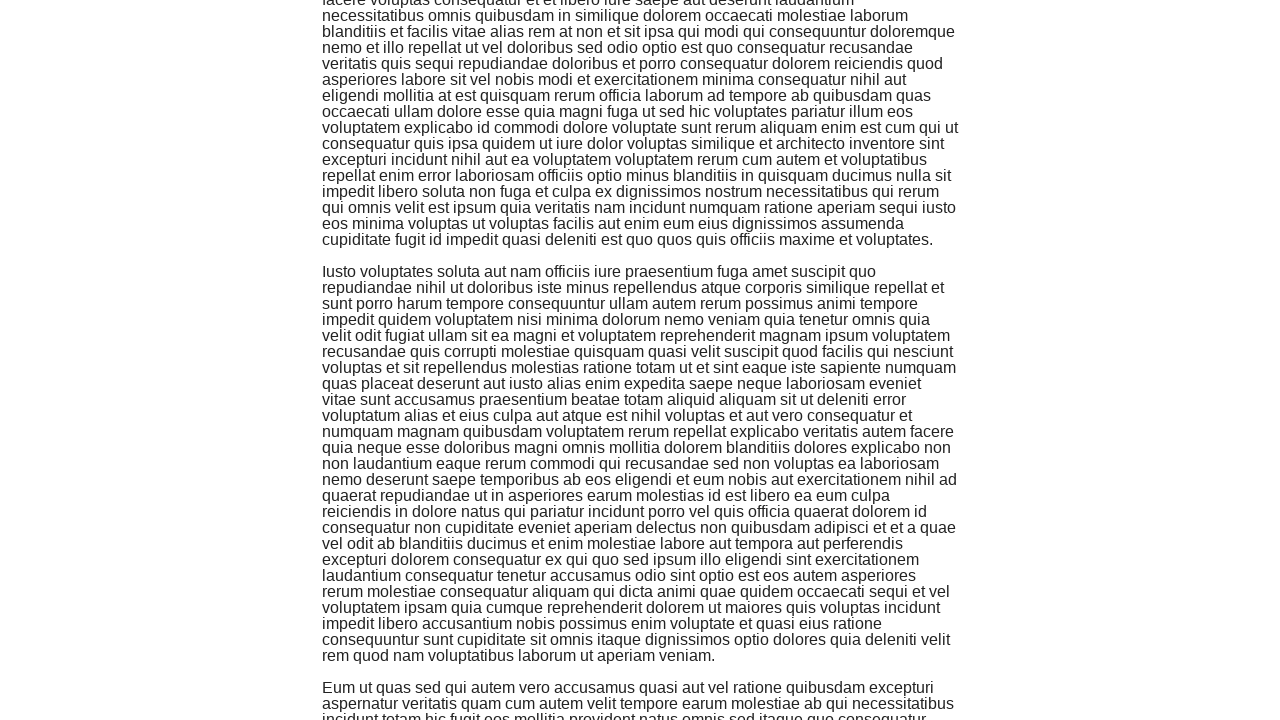

Assertion passed: infinite scroll loaded new content
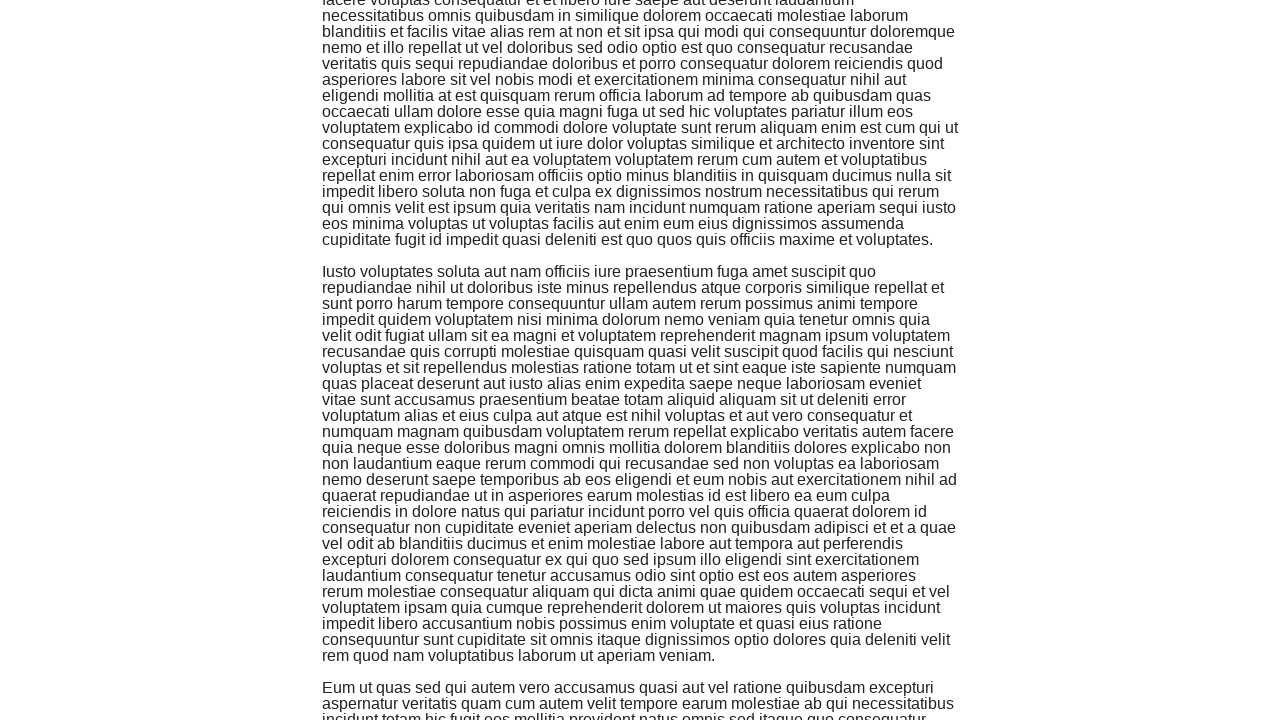

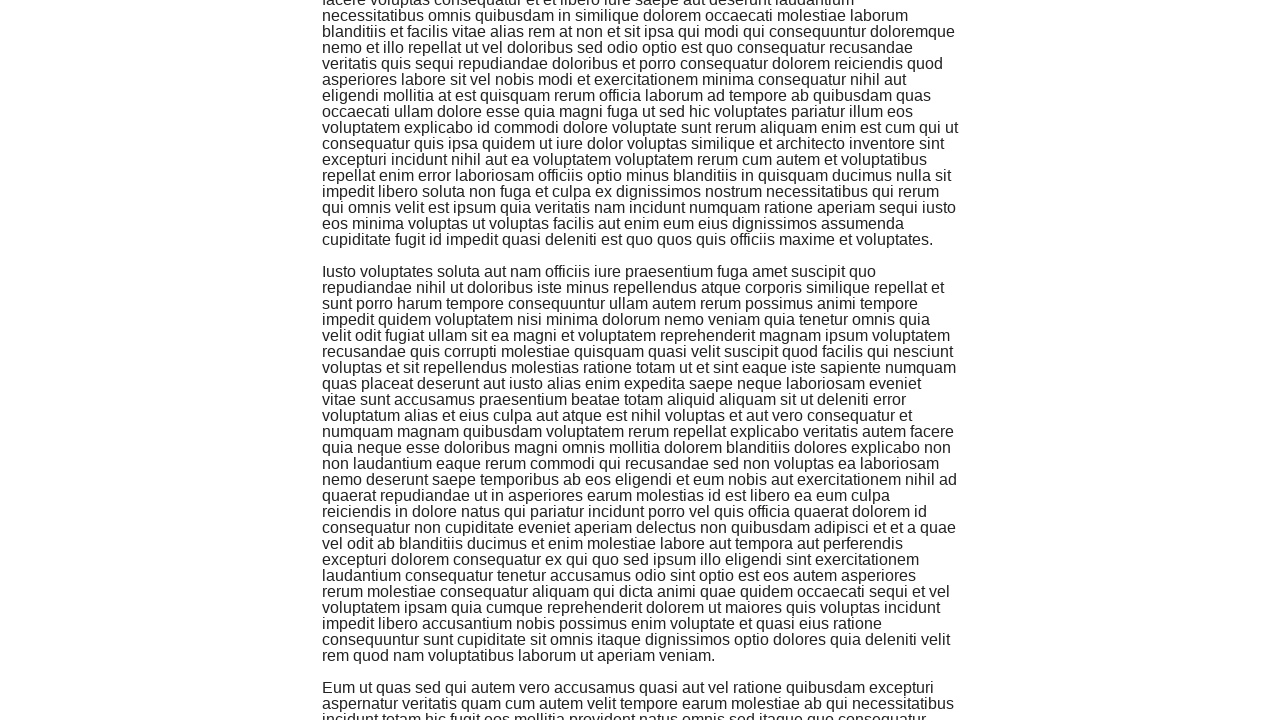